Tests the forgot password link functionality by clicking it and verifying the reset password page appears

Starting URL: https://opensource-demo.orangehrmlive.com/web/index.php/auth/login

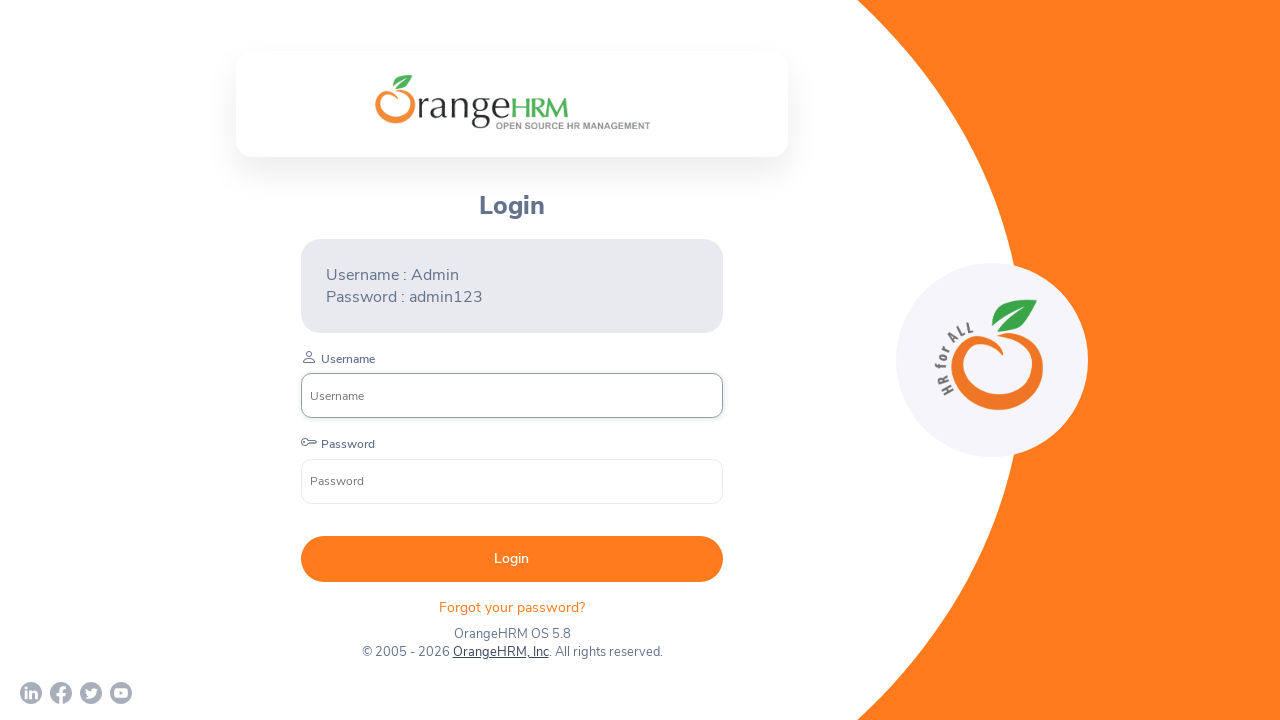

Clicked forgot password link at (512, 607) on .orangehrm-login-forgot-header
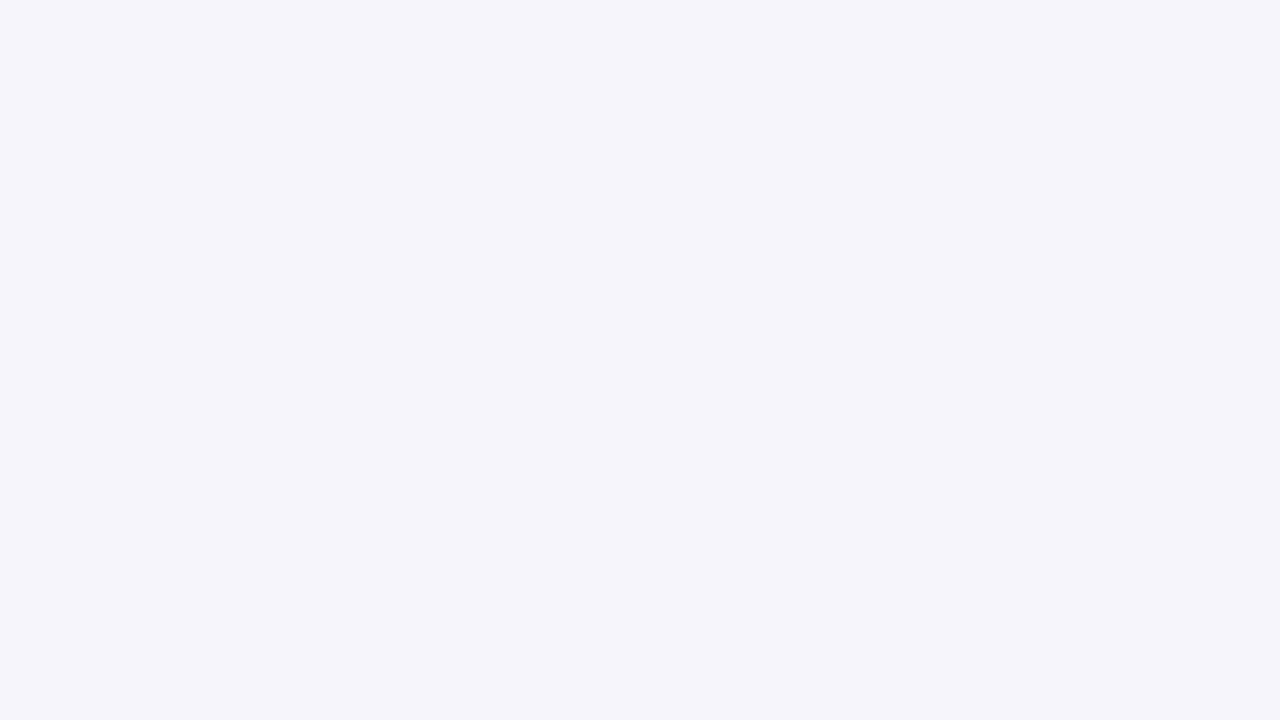

Reset password page loaded and title is visible
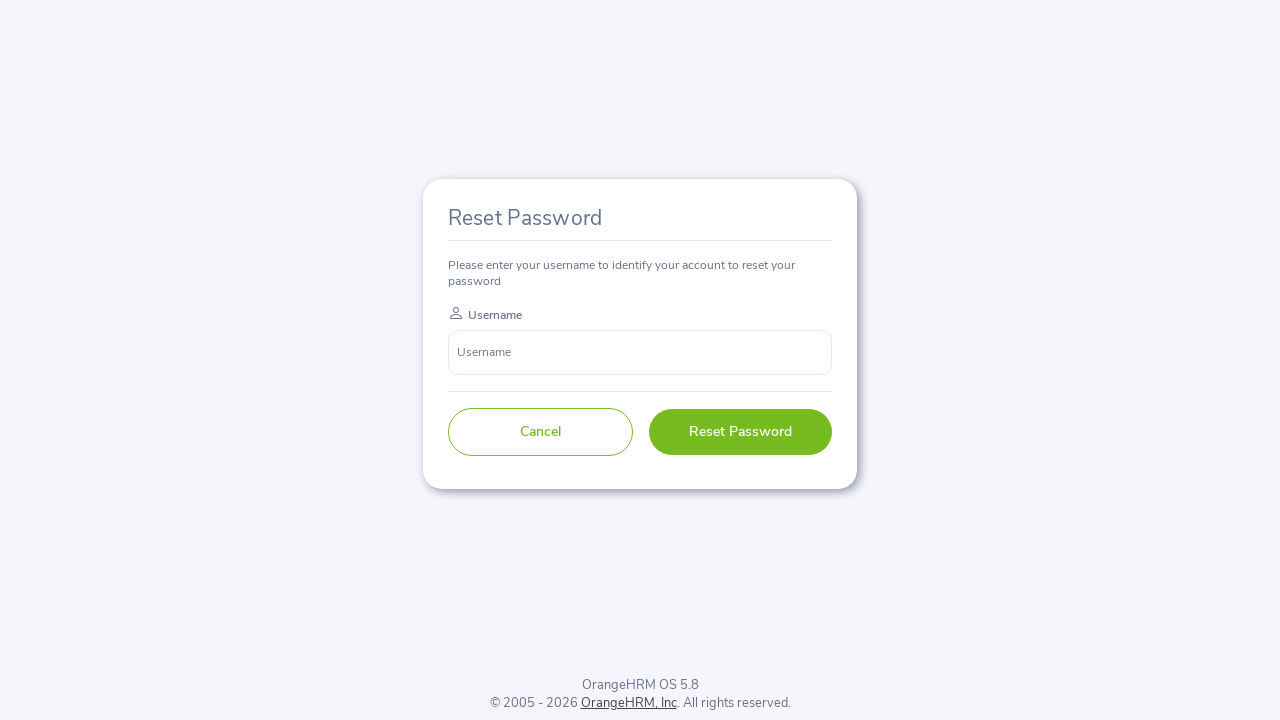

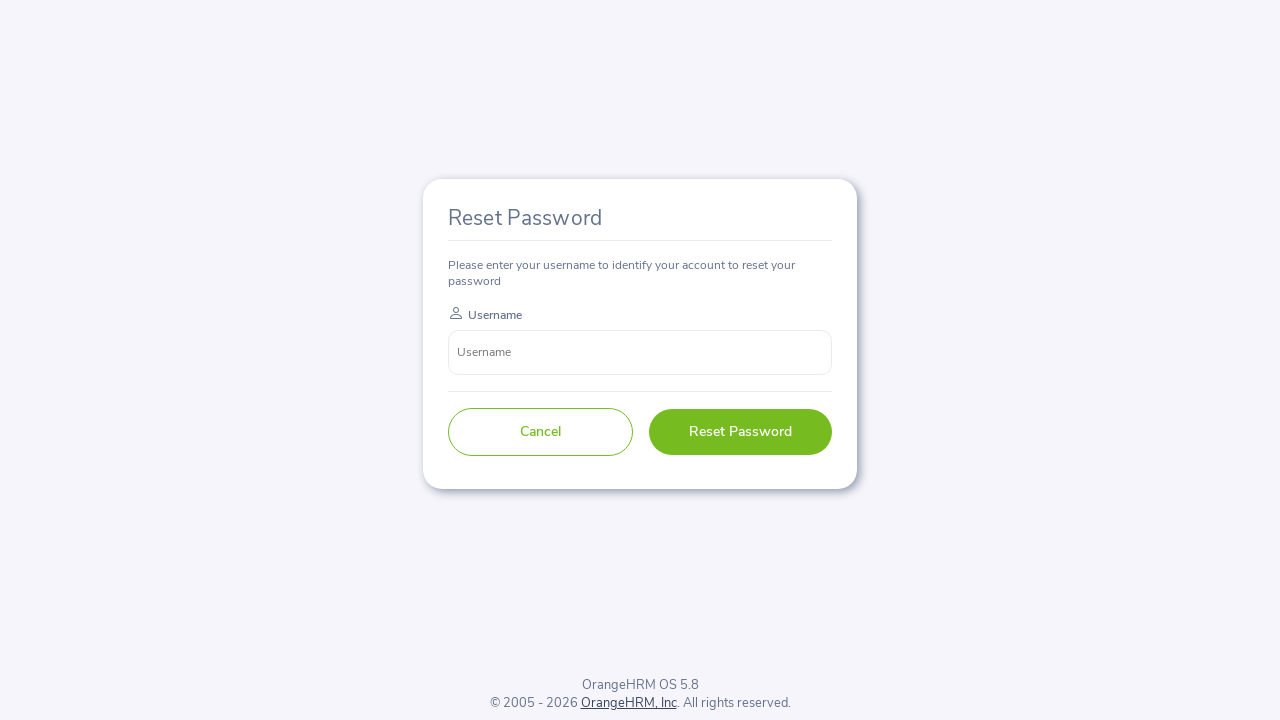